Tests search functionality by searching for "phone" and verifying that search results are displayed

Starting URL: https://www.testotomasyonu.com

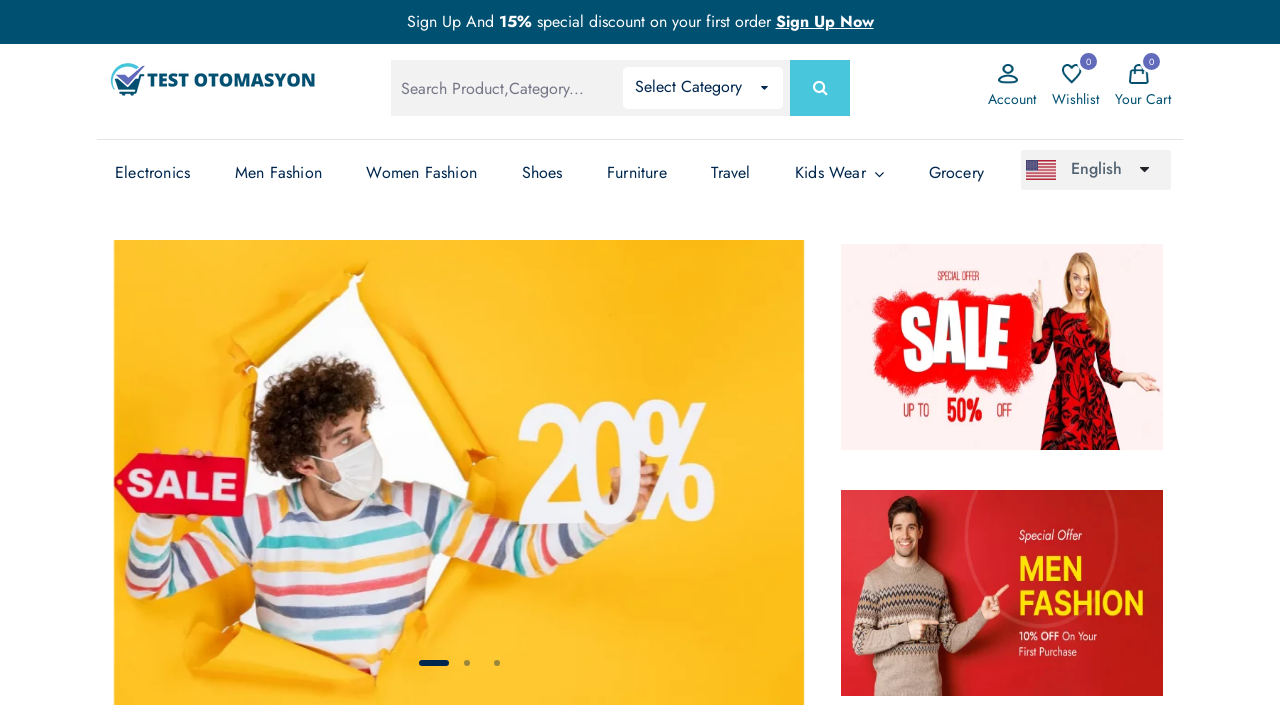

Filled search box with 'phone' on #global-search
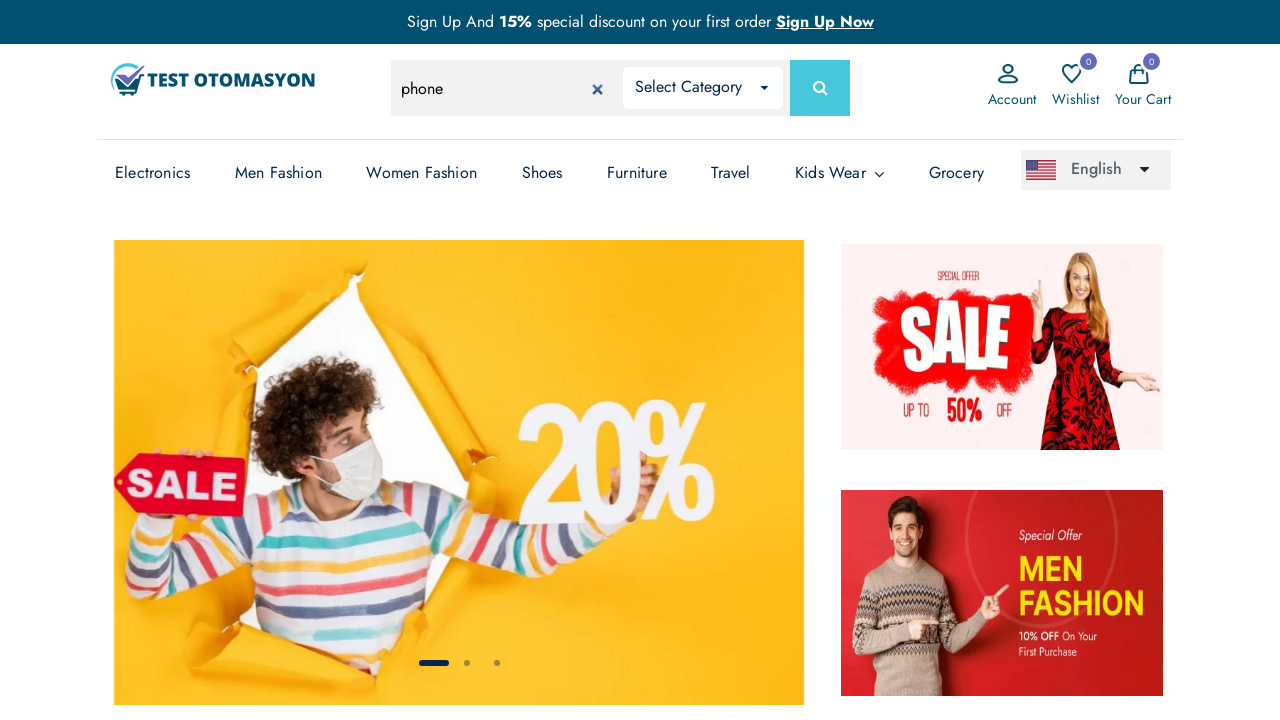

Pressed Enter to submit search on #global-search
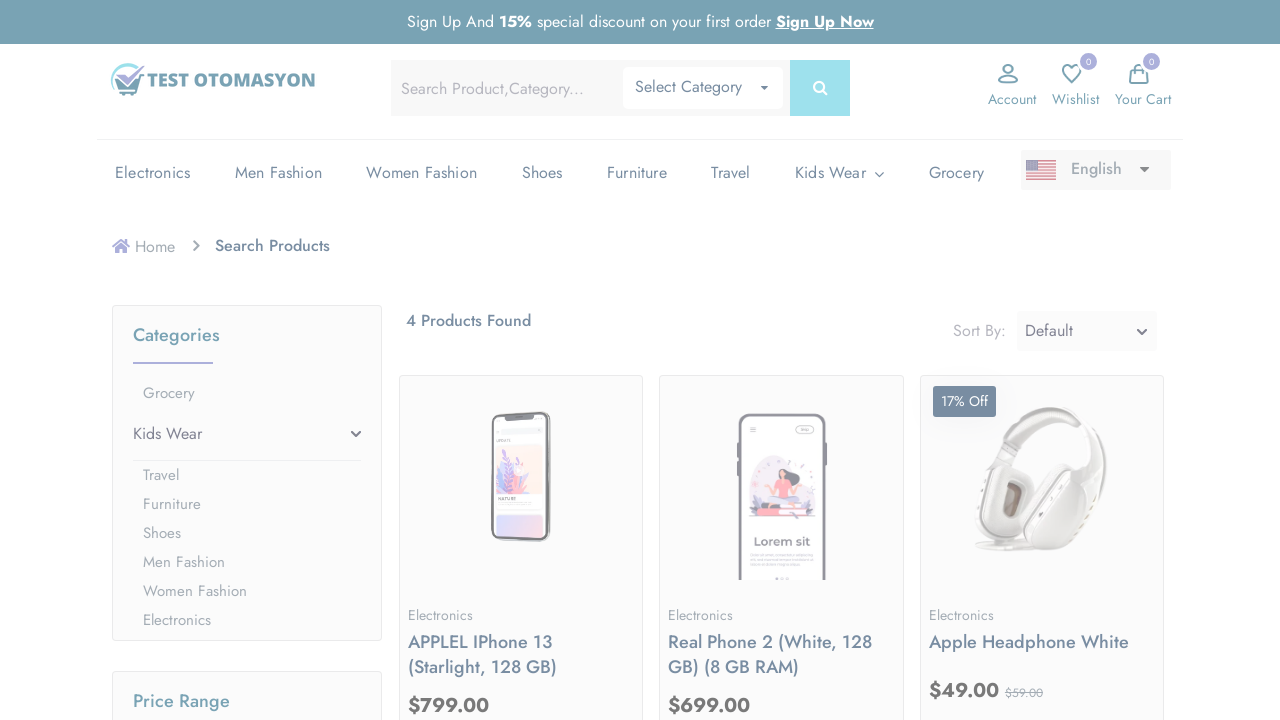

Search results loaded and product count displayed
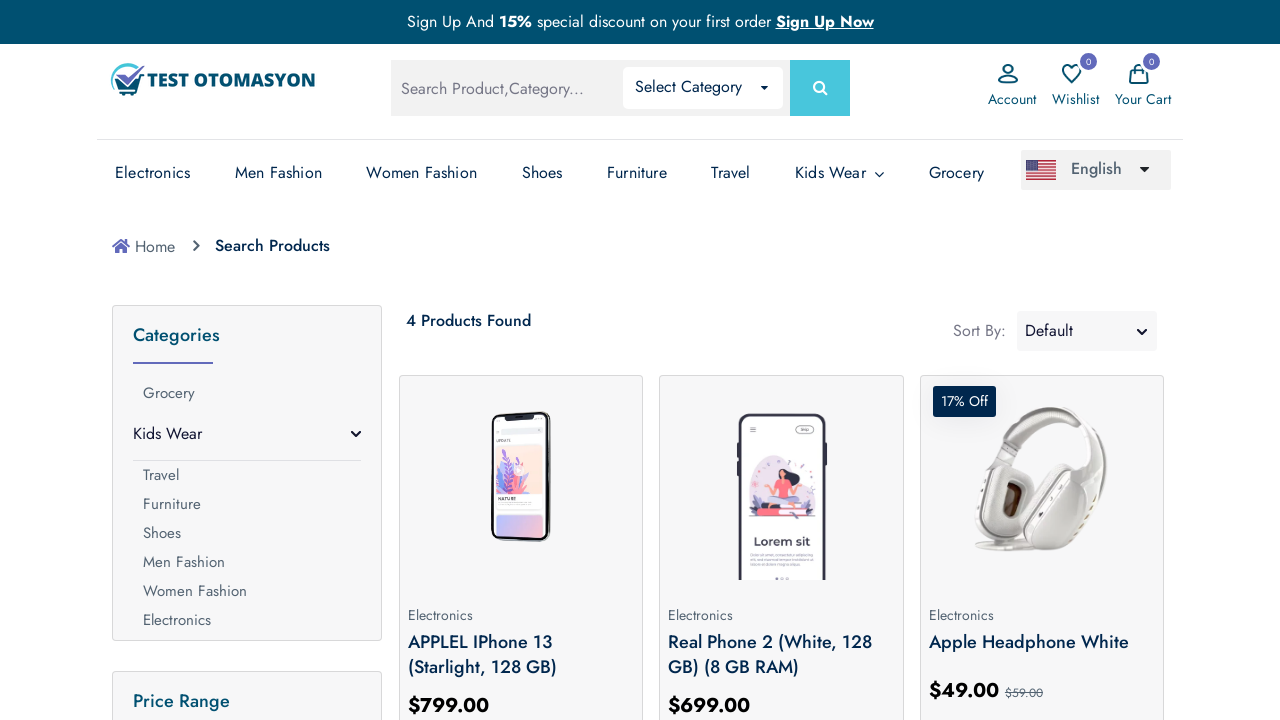

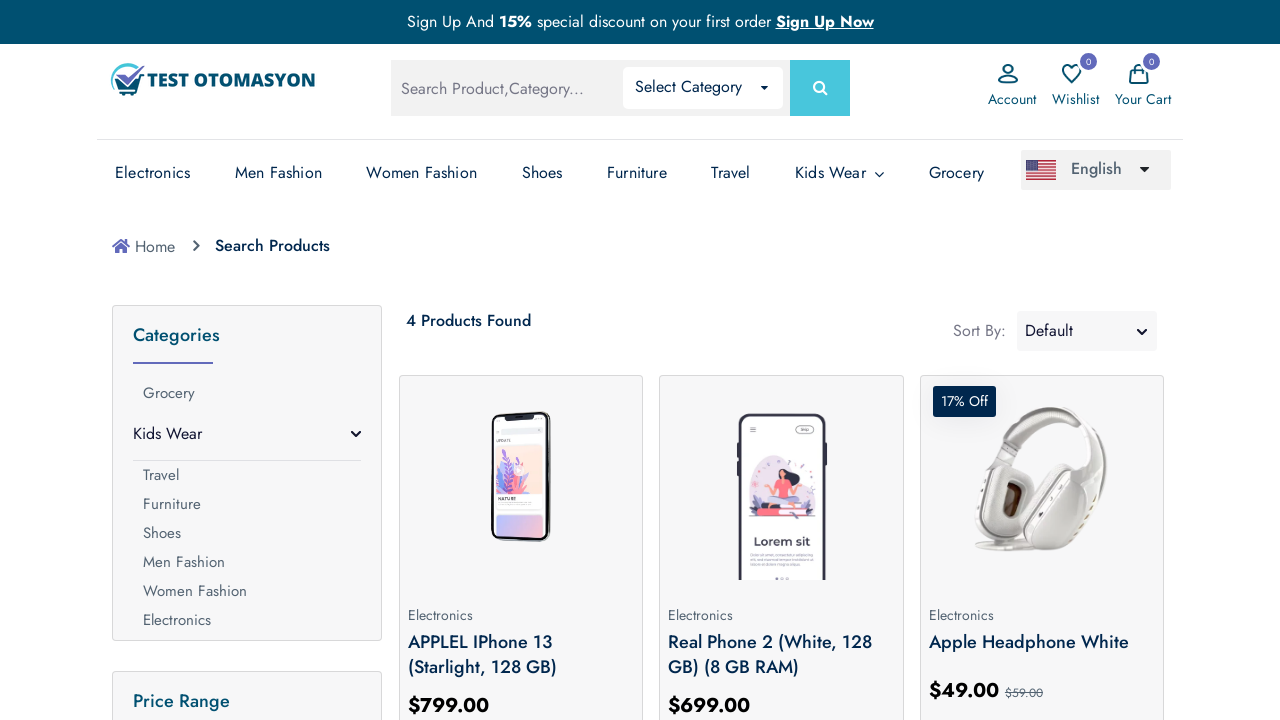